Tests that clicking All filter displays all todo items regardless of completion status

Starting URL: https://demo.playwright.dev/todomvc

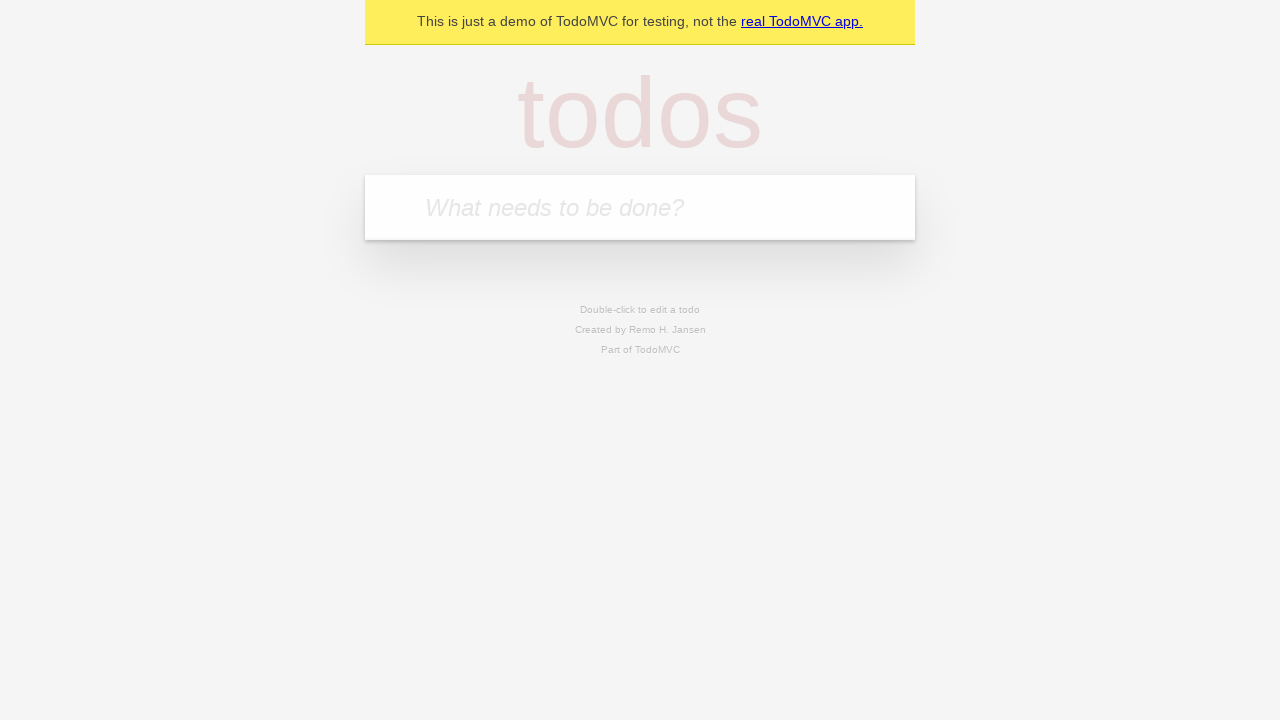

Filled todo input with 'buy some cheese' on internal:attr=[placeholder="What needs to be done?"i]
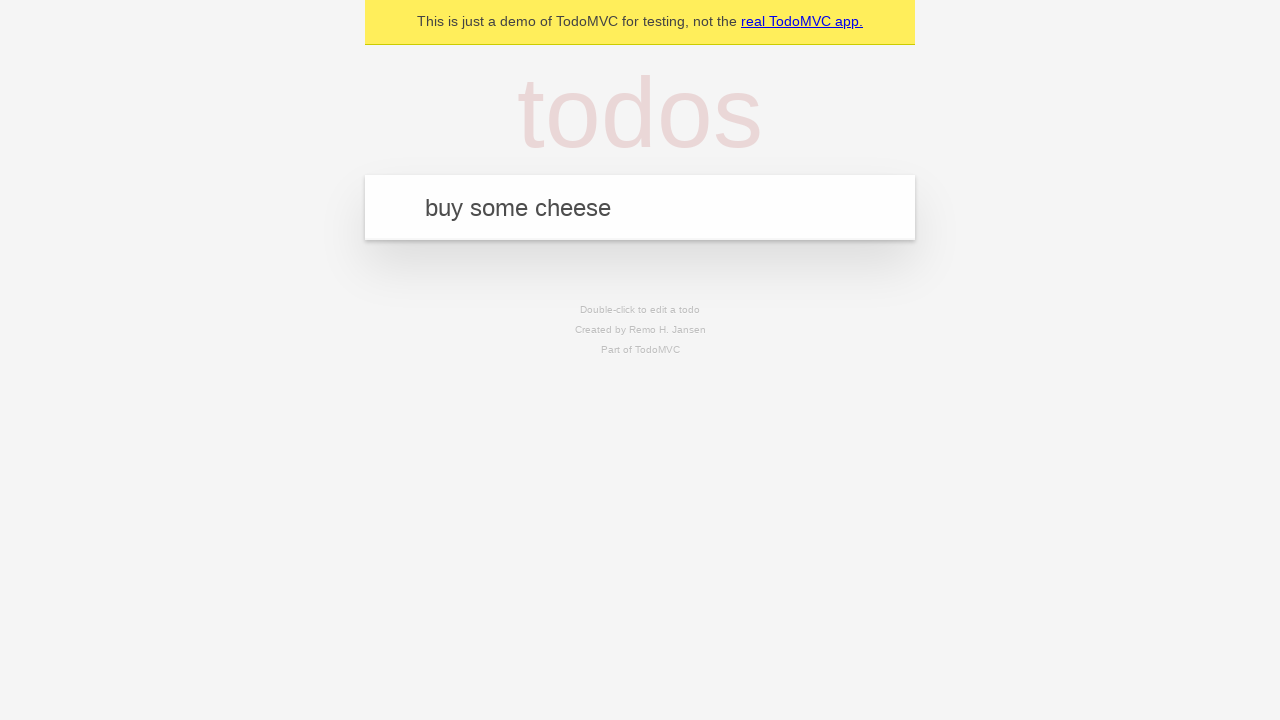

Pressed Enter to create todo 'buy some cheese' on internal:attr=[placeholder="What needs to be done?"i]
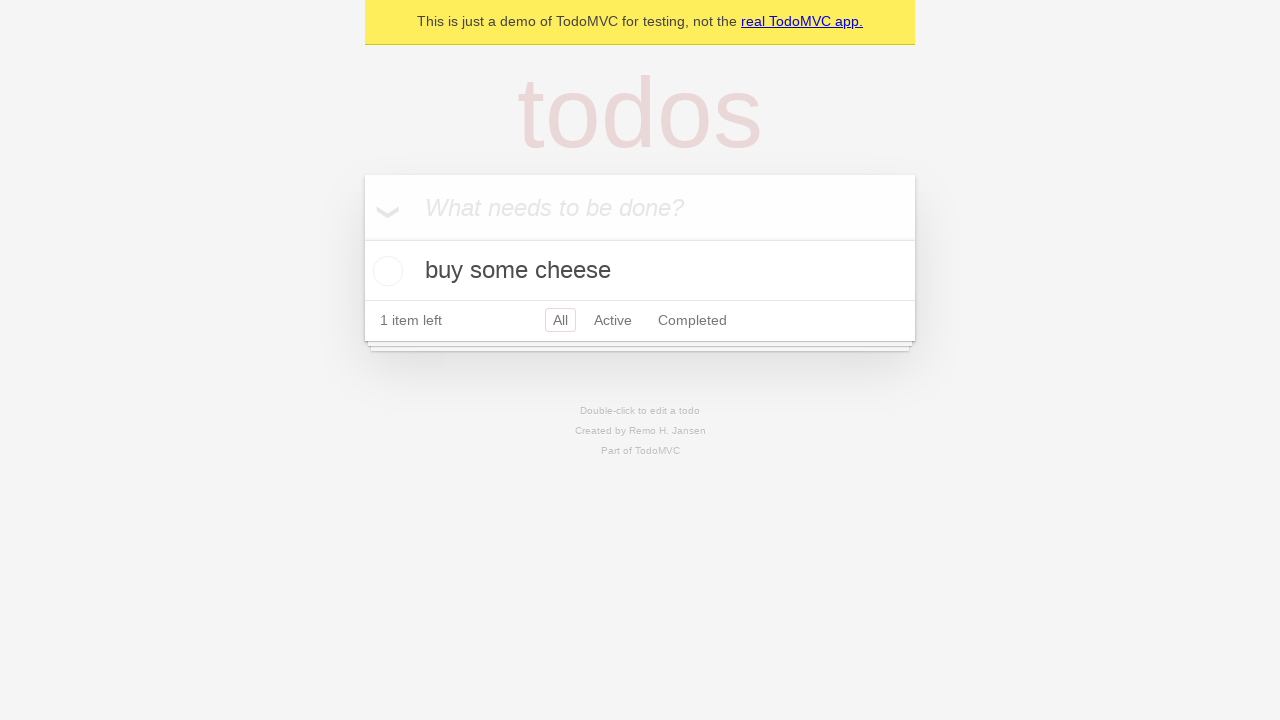

Filled todo input with 'feed the cat' on internal:attr=[placeholder="What needs to be done?"i]
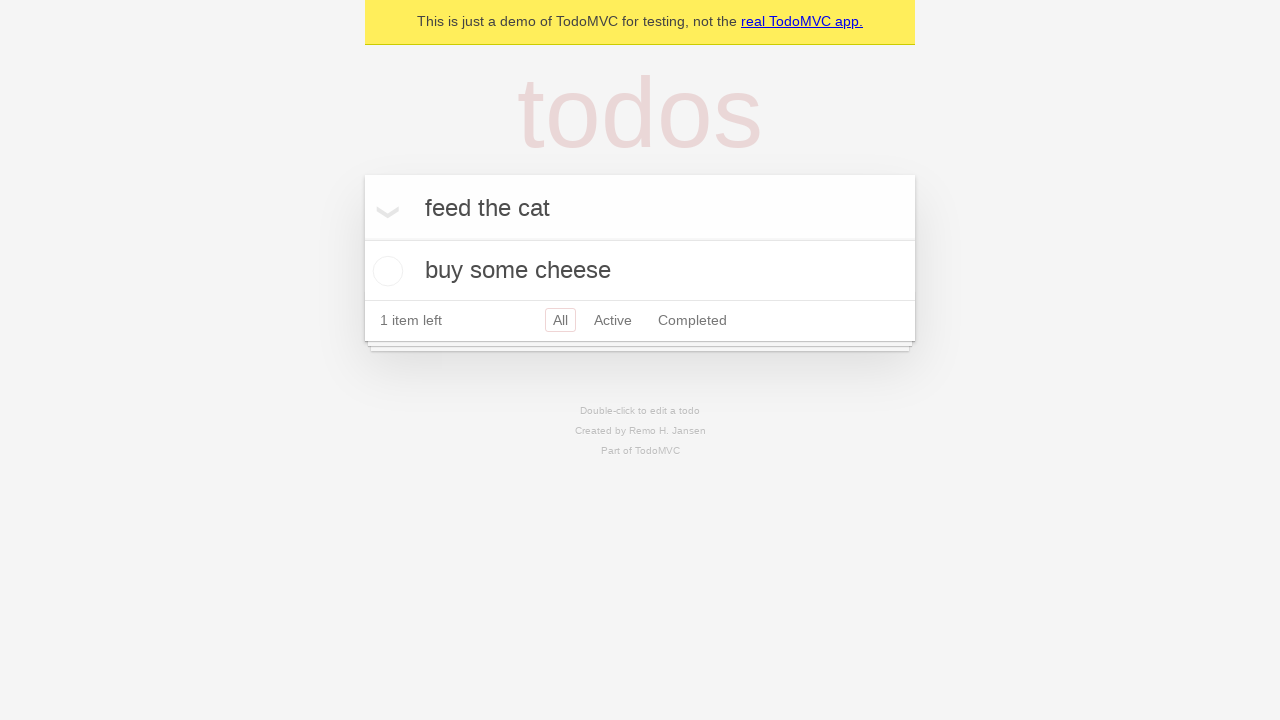

Pressed Enter to create todo 'feed the cat' on internal:attr=[placeholder="What needs to be done?"i]
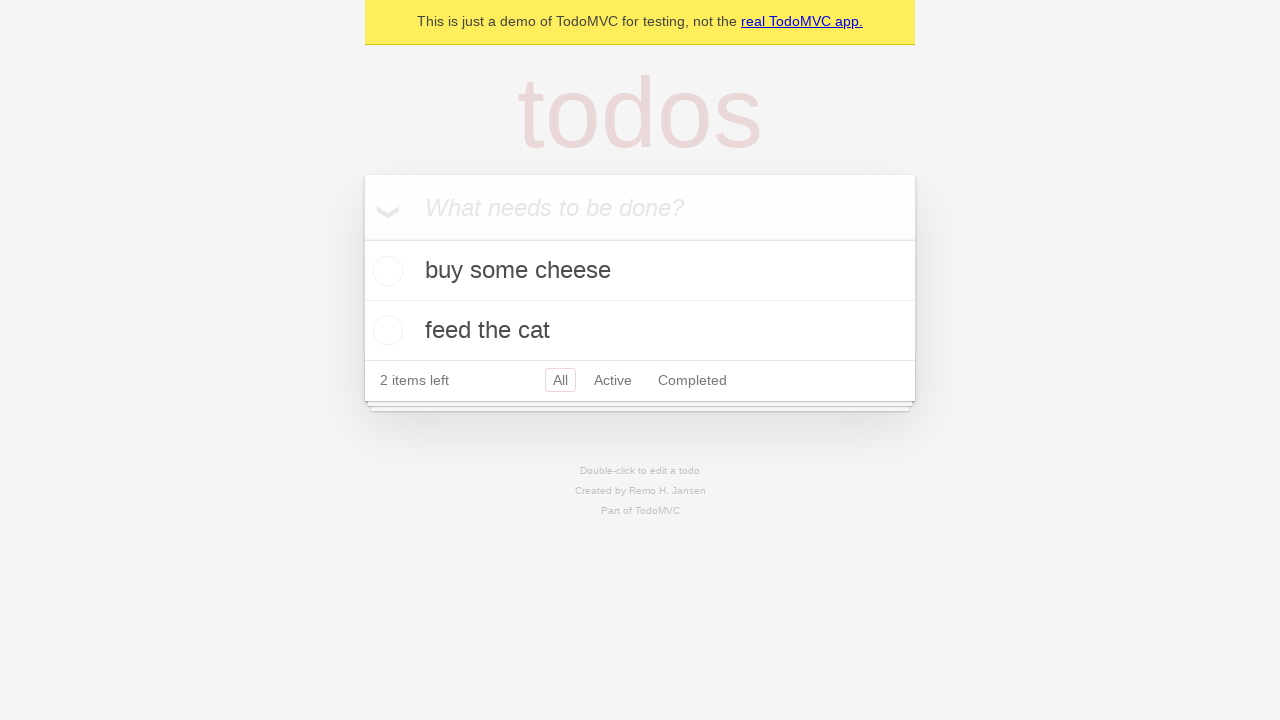

Filled todo input with 'book a doctors appointment' on internal:attr=[placeholder="What needs to be done?"i]
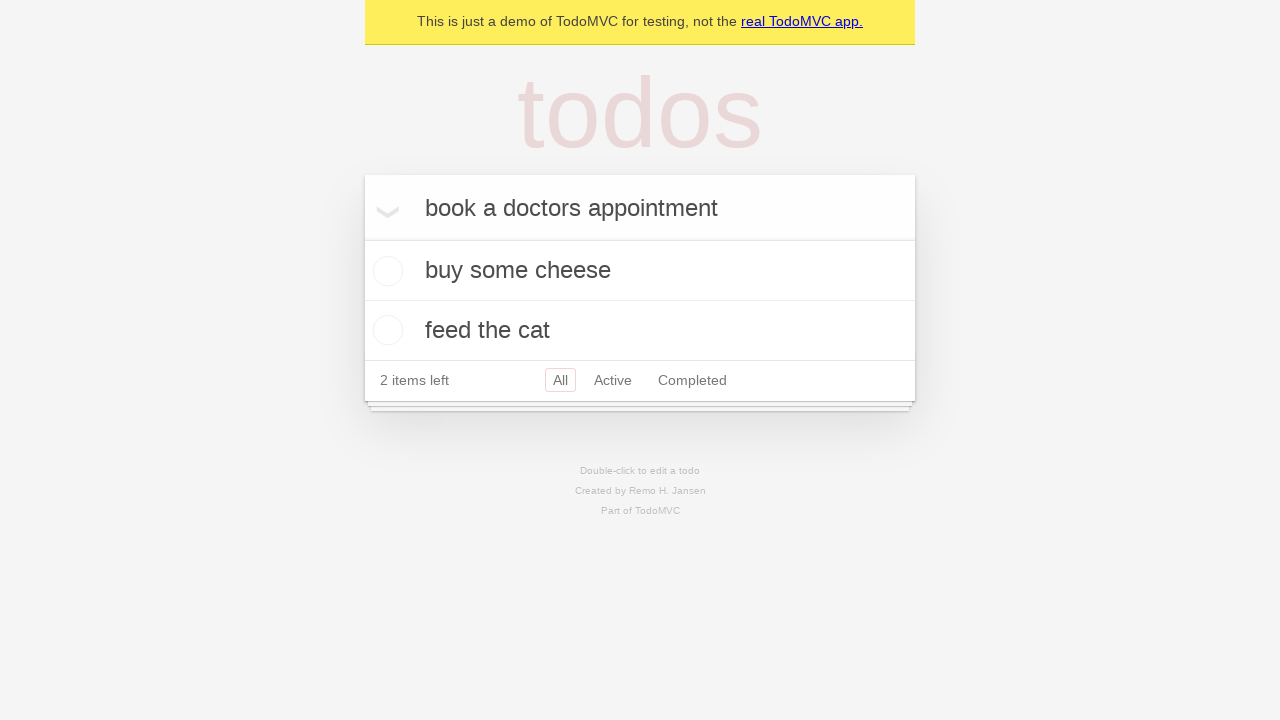

Pressed Enter to create todo 'book a doctors appointment' on internal:attr=[placeholder="What needs to be done?"i]
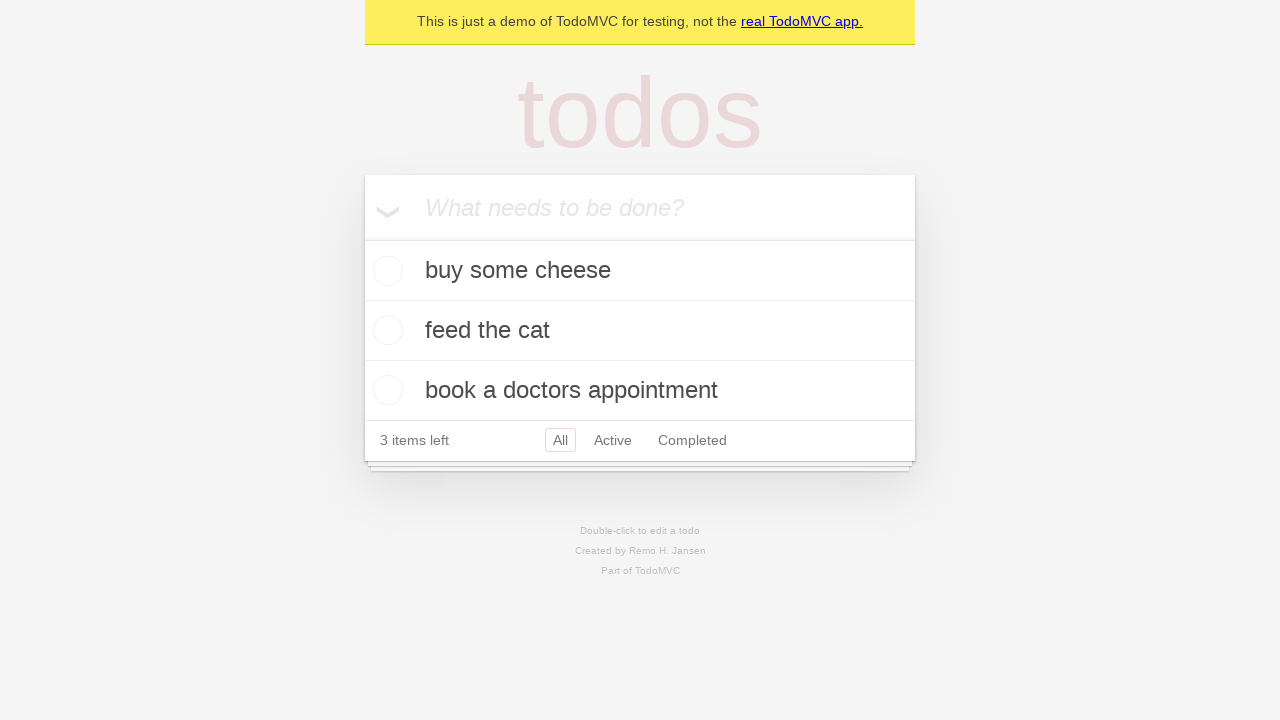

All 3 todos loaded successfully
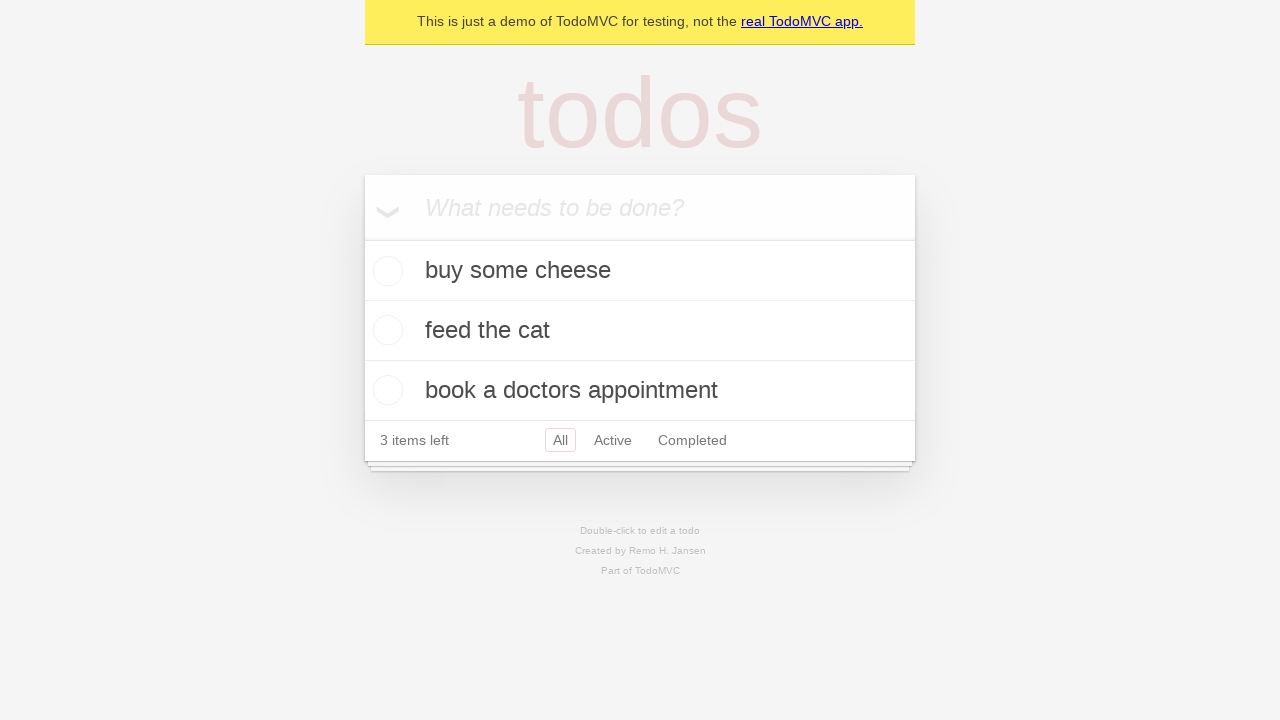

Checked the second todo item 'feed the cat' at (385, 330) on internal:testid=[data-testid="todo-item"s] >> nth=1 >> internal:role=checkbox
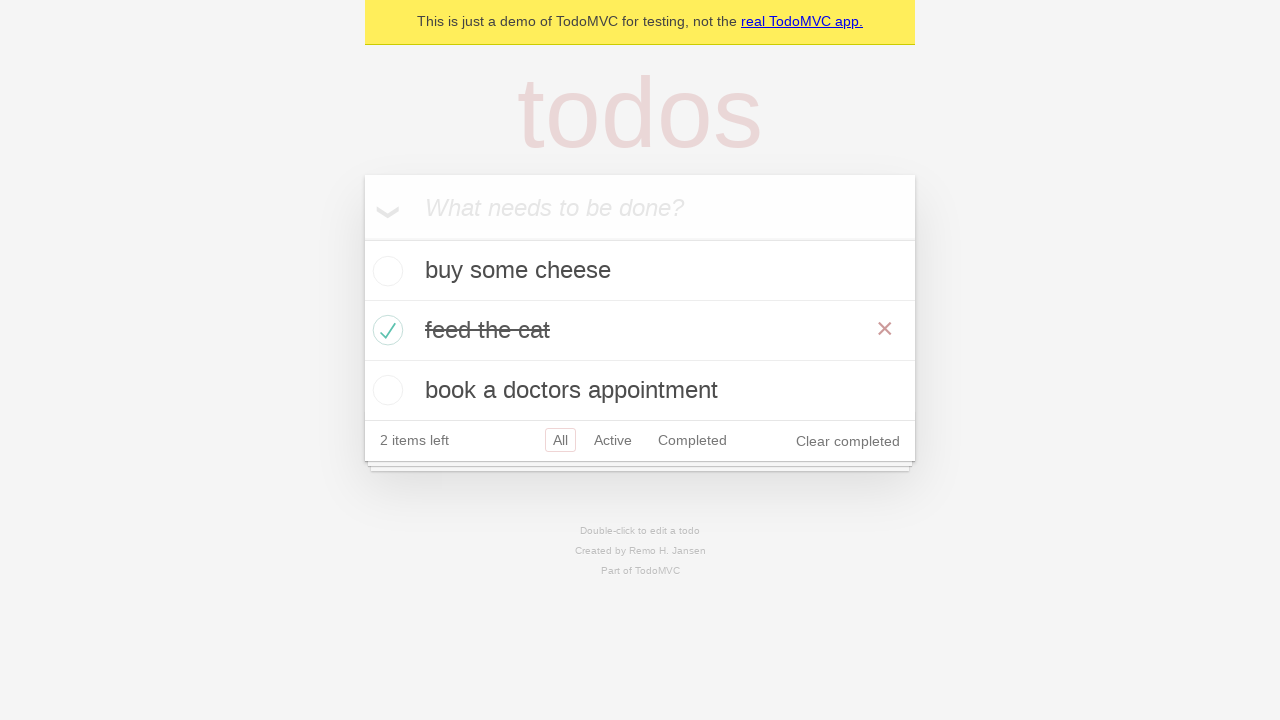

Clicked 'Active' filter to display active todos at (613, 440) on internal:role=link[name="Active"i]
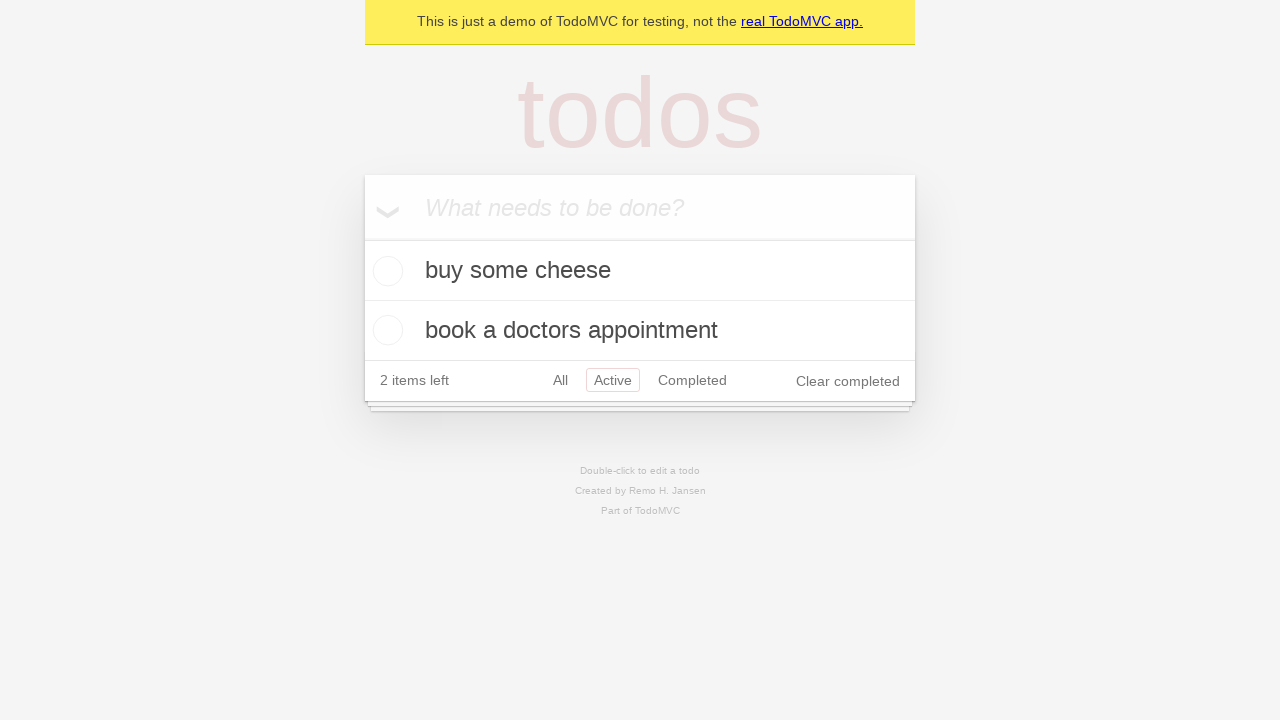

Clicked 'Completed' filter to display completed todos at (692, 380) on internal:role=link[name="Completed"i]
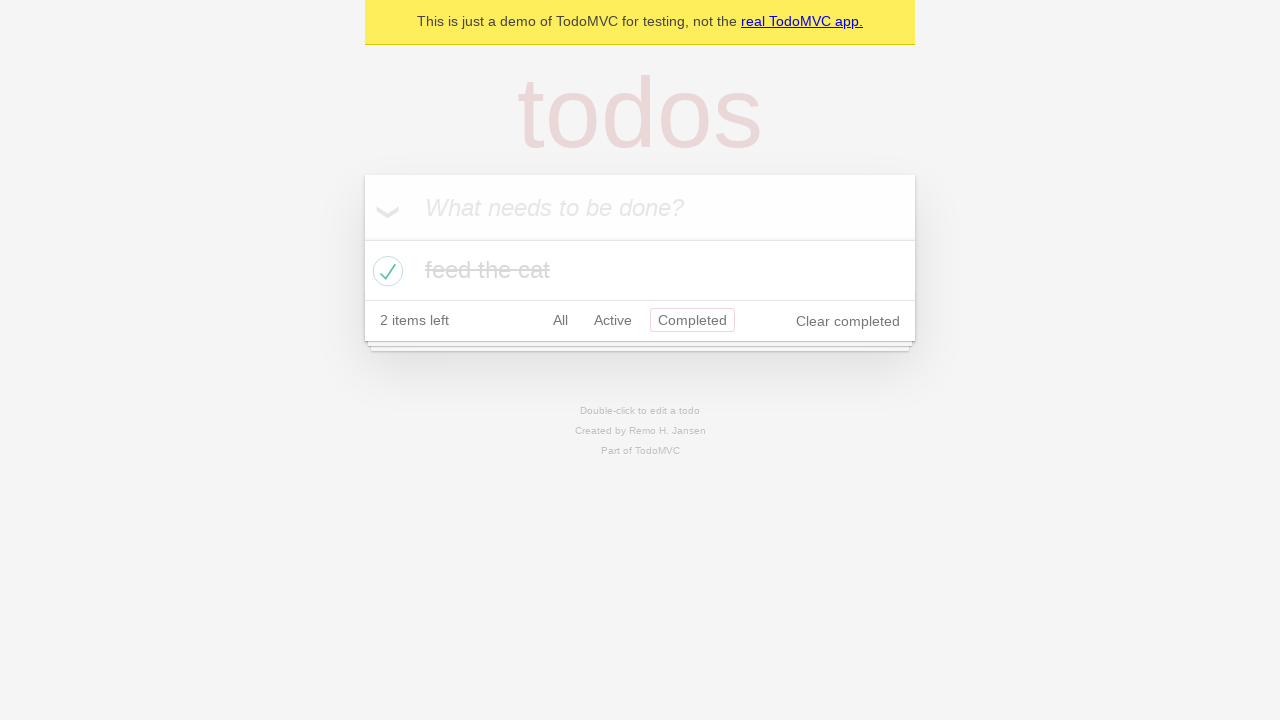

Clicked 'All' filter to display all todos at (560, 320) on internal:role=link[name="All"i]
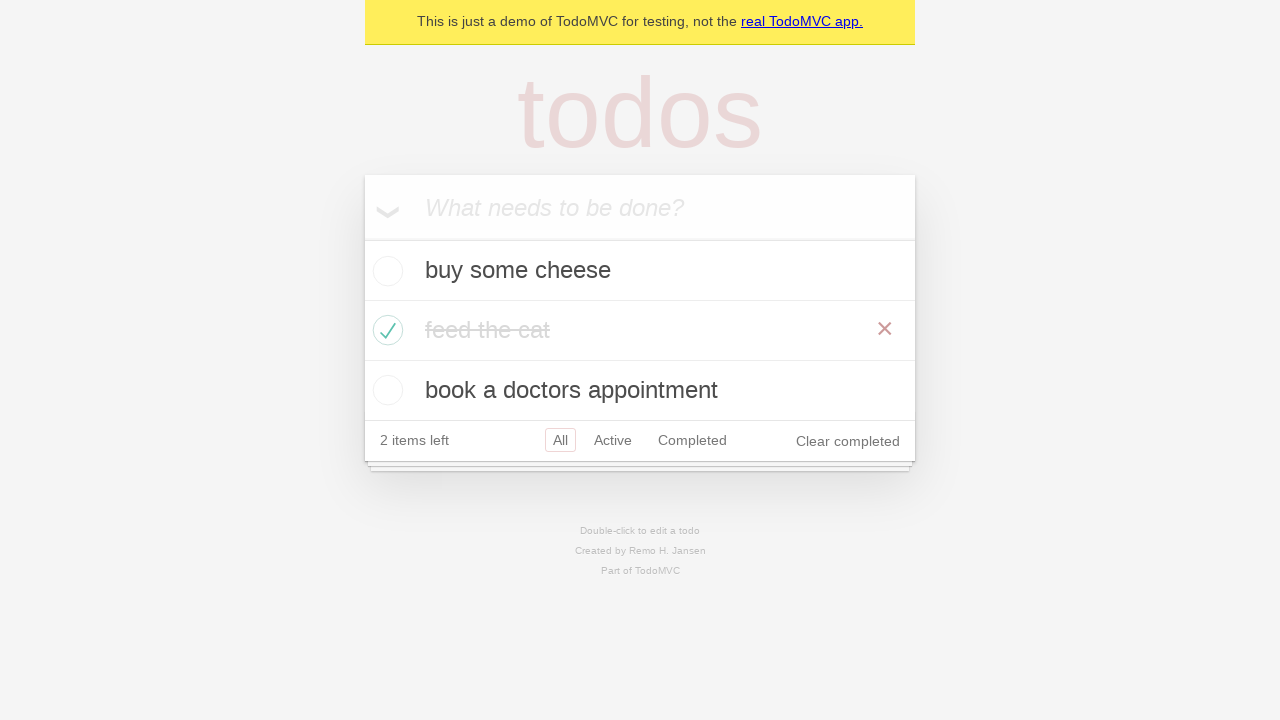

All 3 todo items are visible regardless of completion status
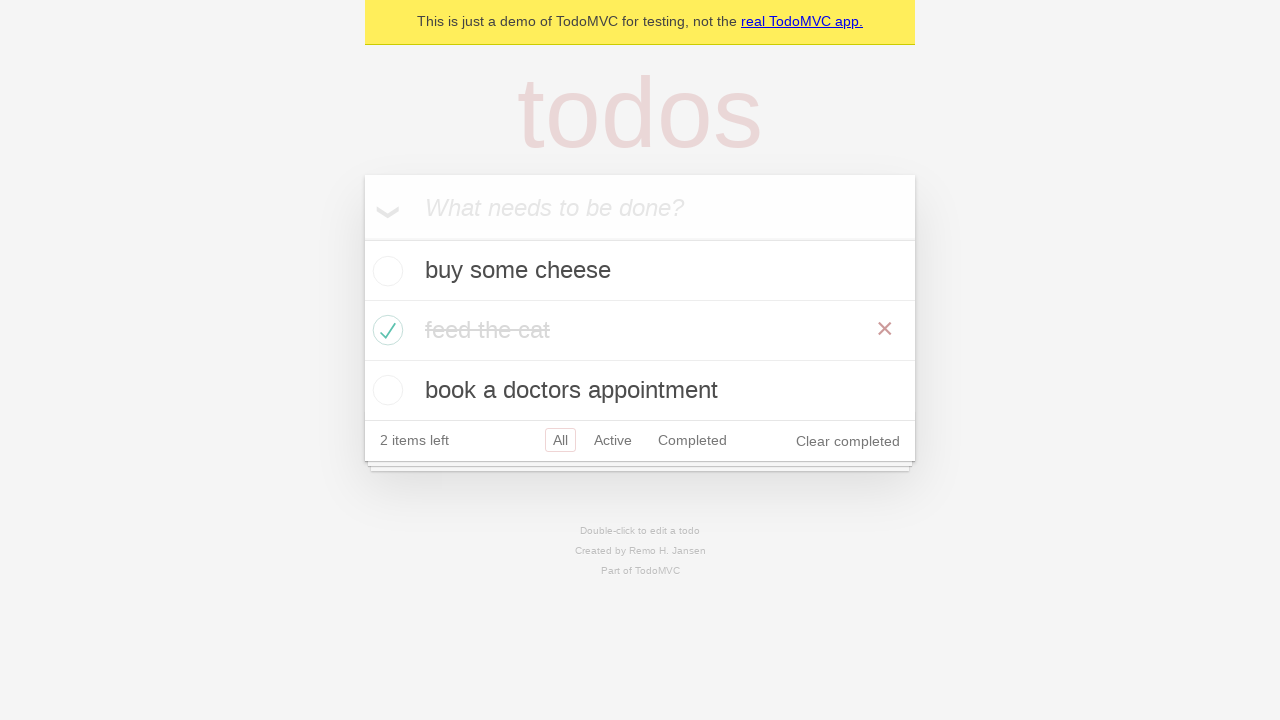

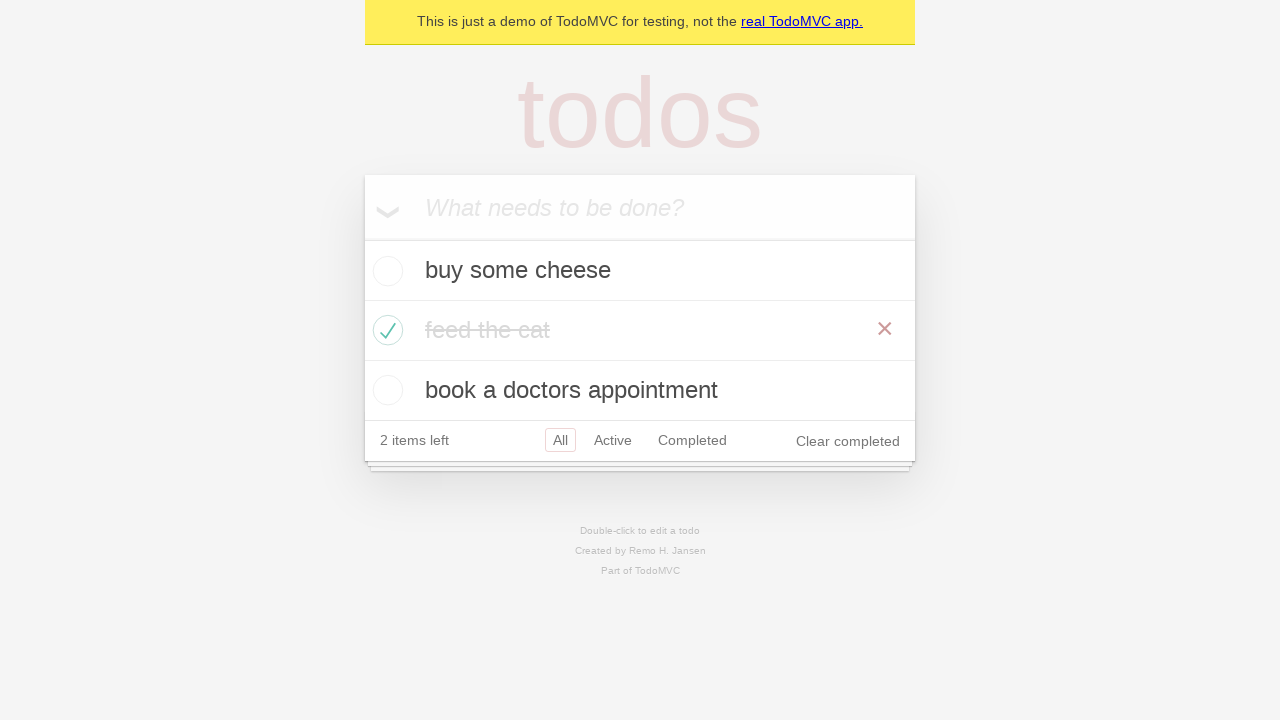